Clicks on "Click Here" link to open a new window and verifies the new window opens successfully

Starting URL: https://the-internet.herokuapp.com/windows

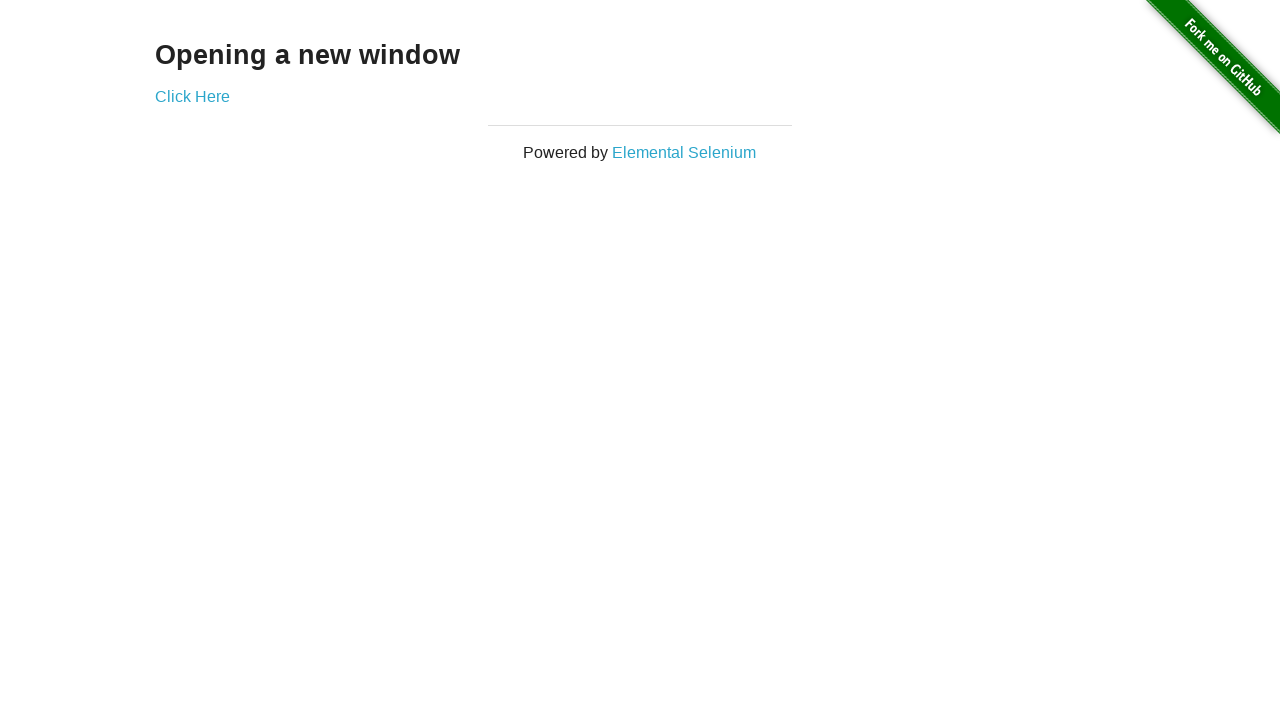

Clicked 'Click Here' link to open new window at (192, 96) on a:has-text("Click Here")
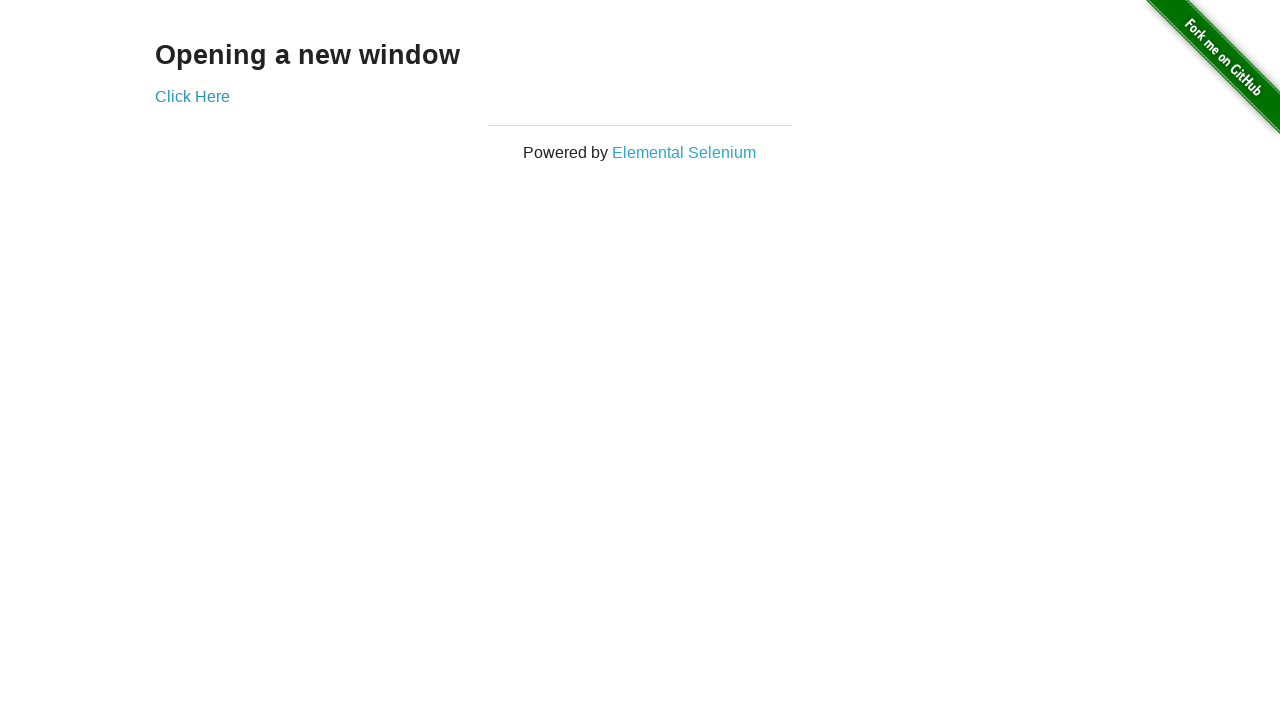

New window opened successfully
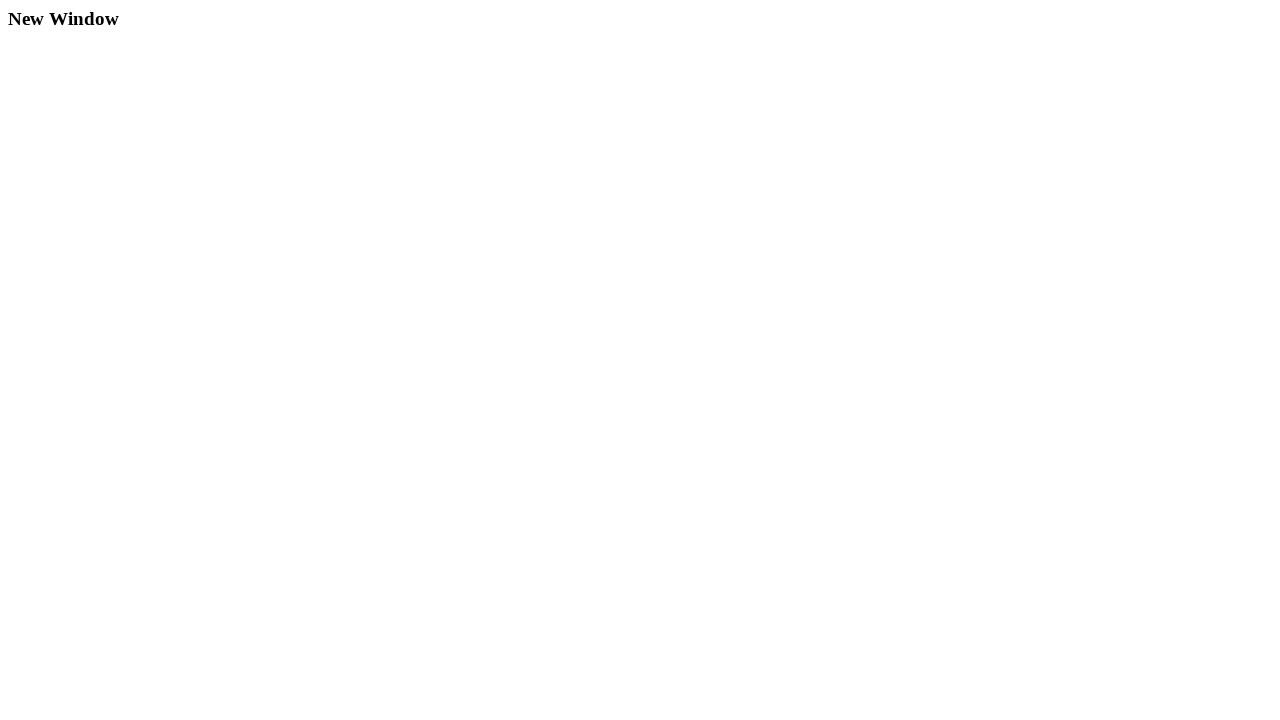

Verified new window title contains 'New Window'
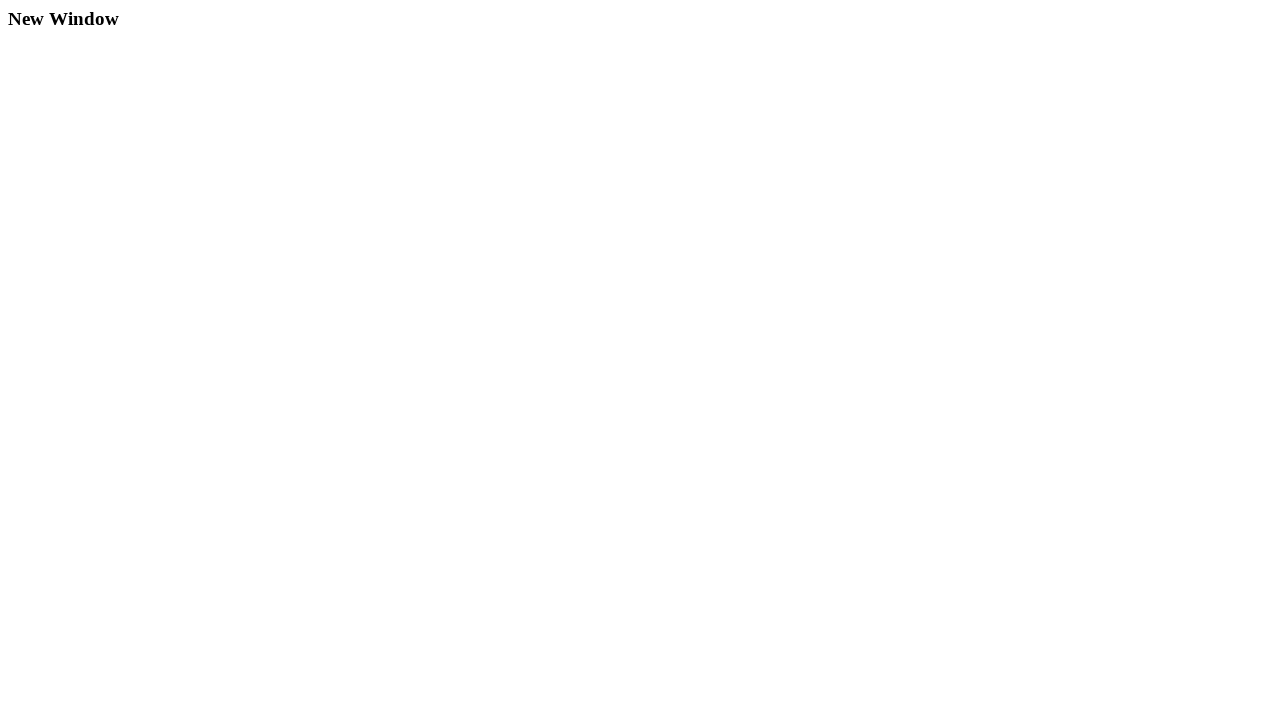

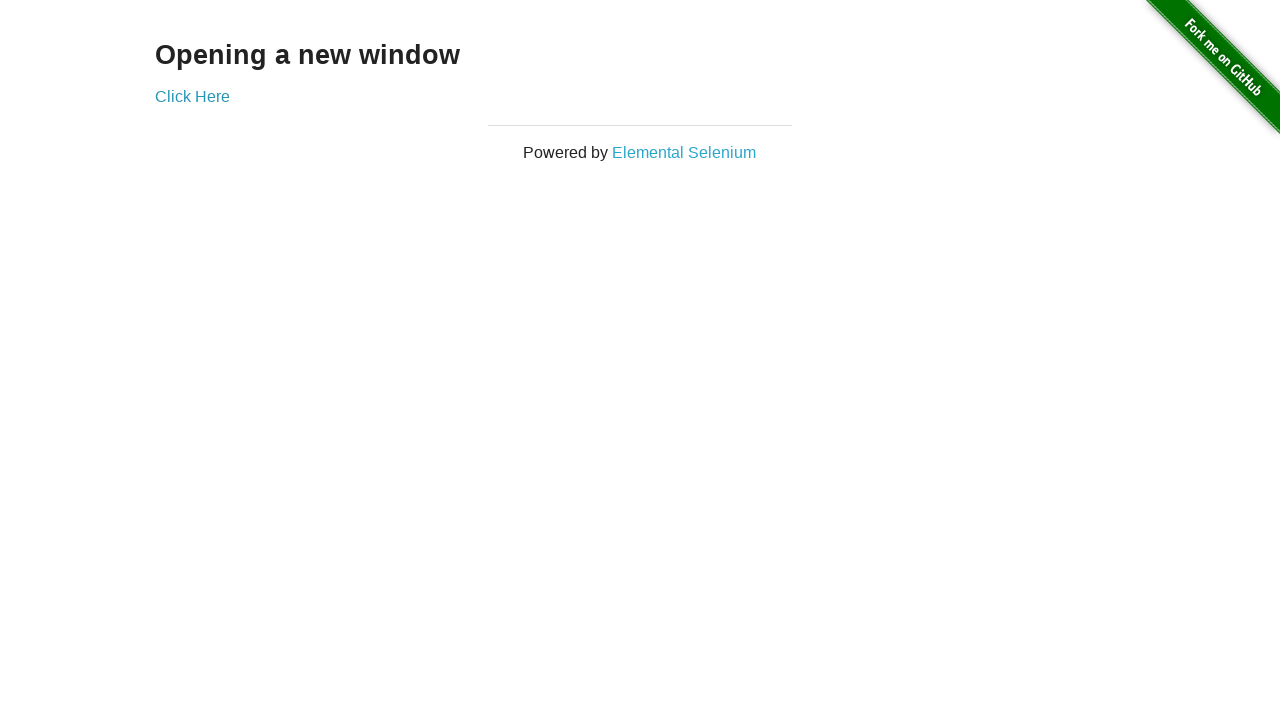